Fills username and email fields, then submits the form

Starting URL: https://demoqa.com/text-box

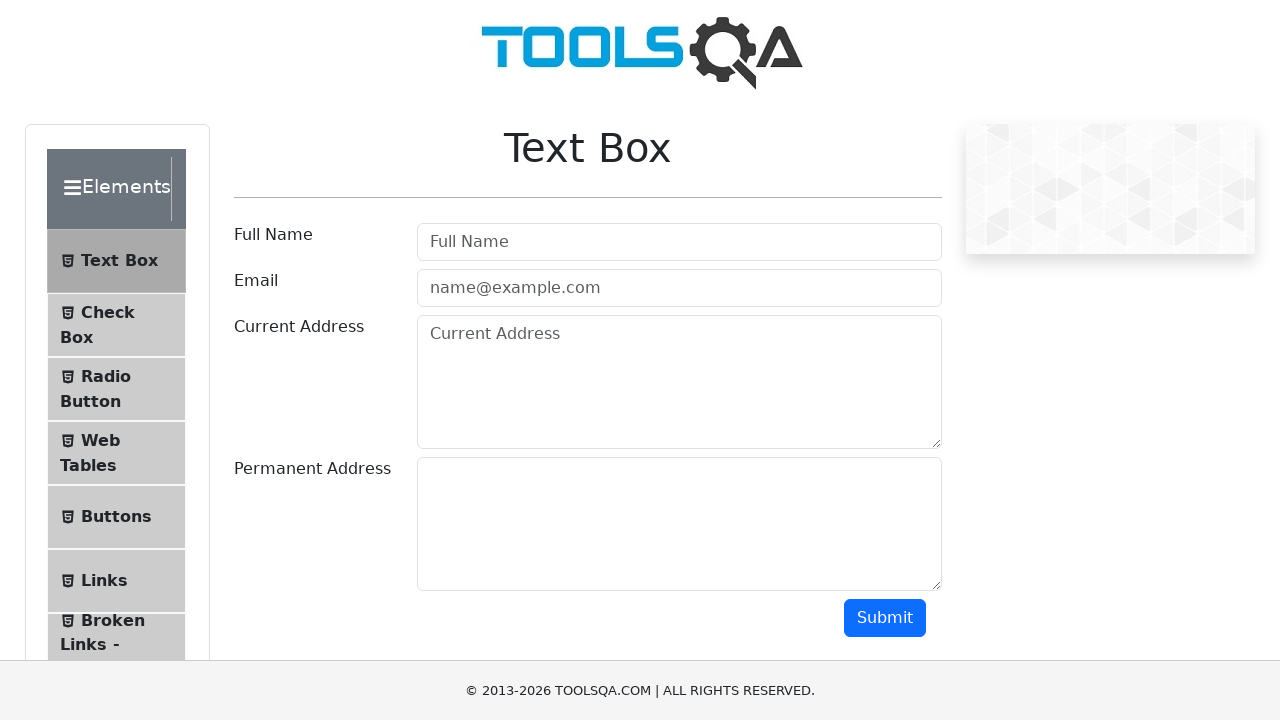

Filled username field with 'Paco' on #userName
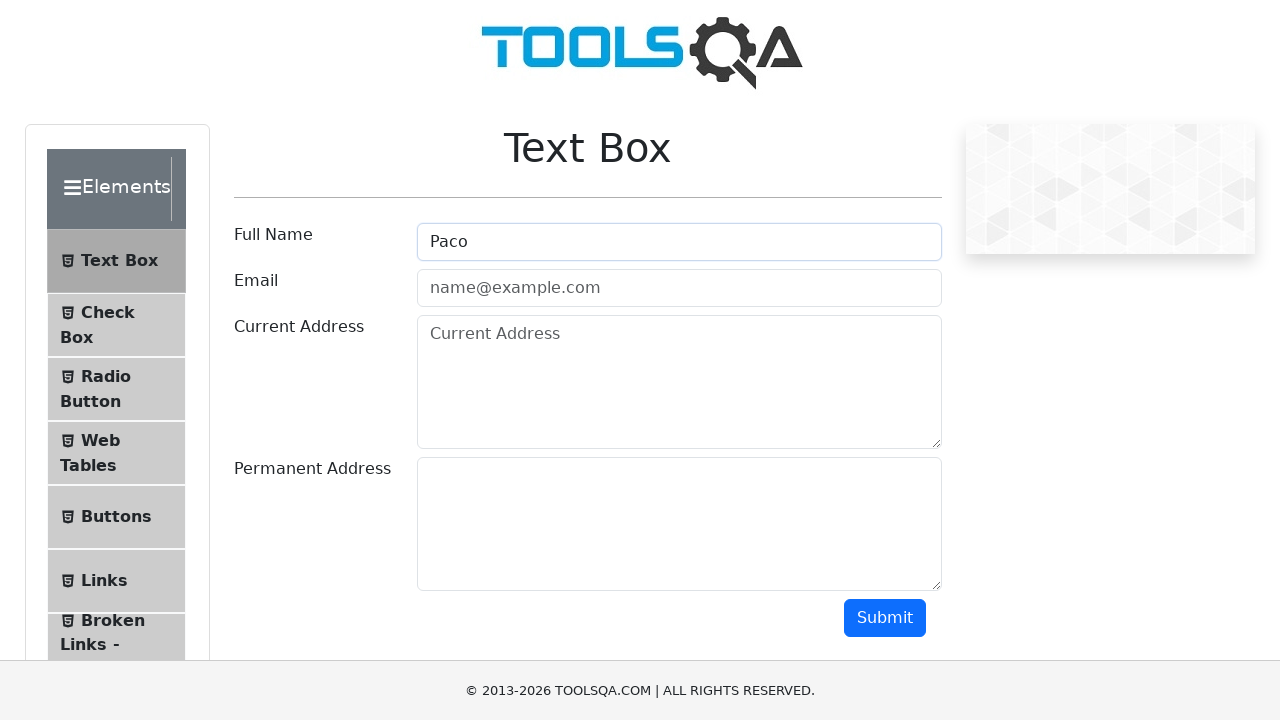

Filled email field with 'paco@gmail.com' on #userEmail
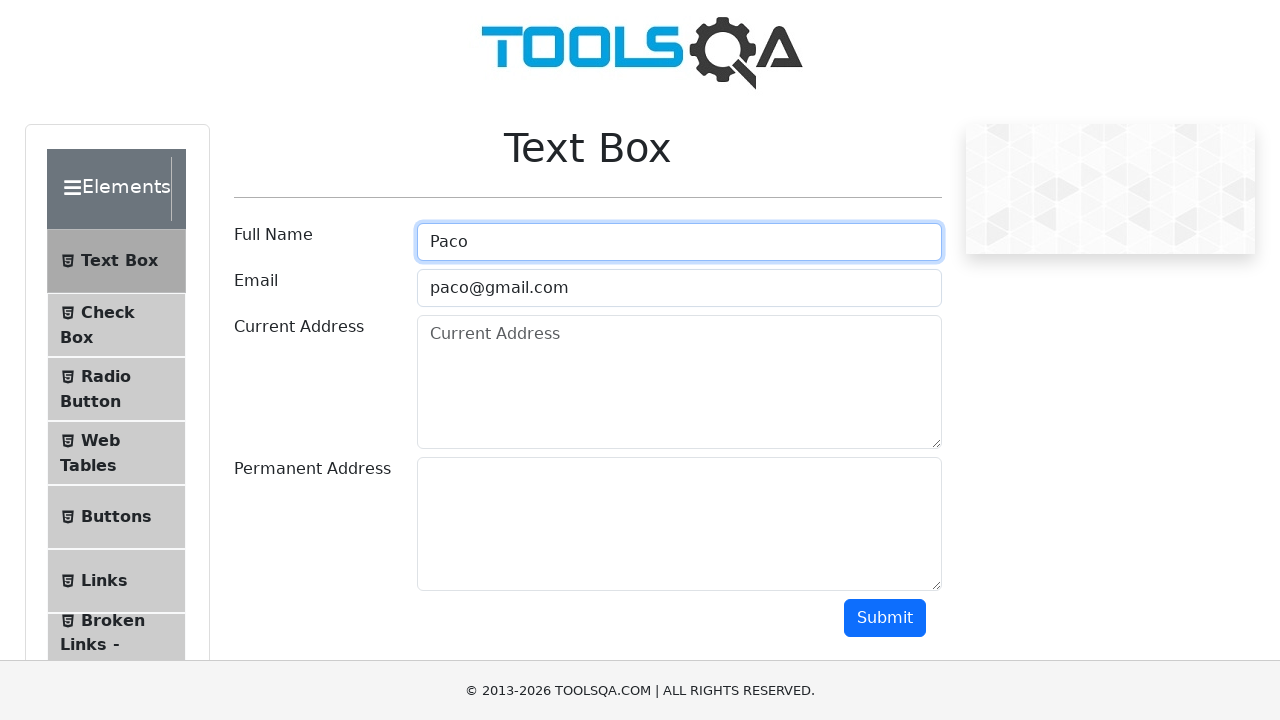

Clicked submit button to submit the form at (885, 618) on #submit
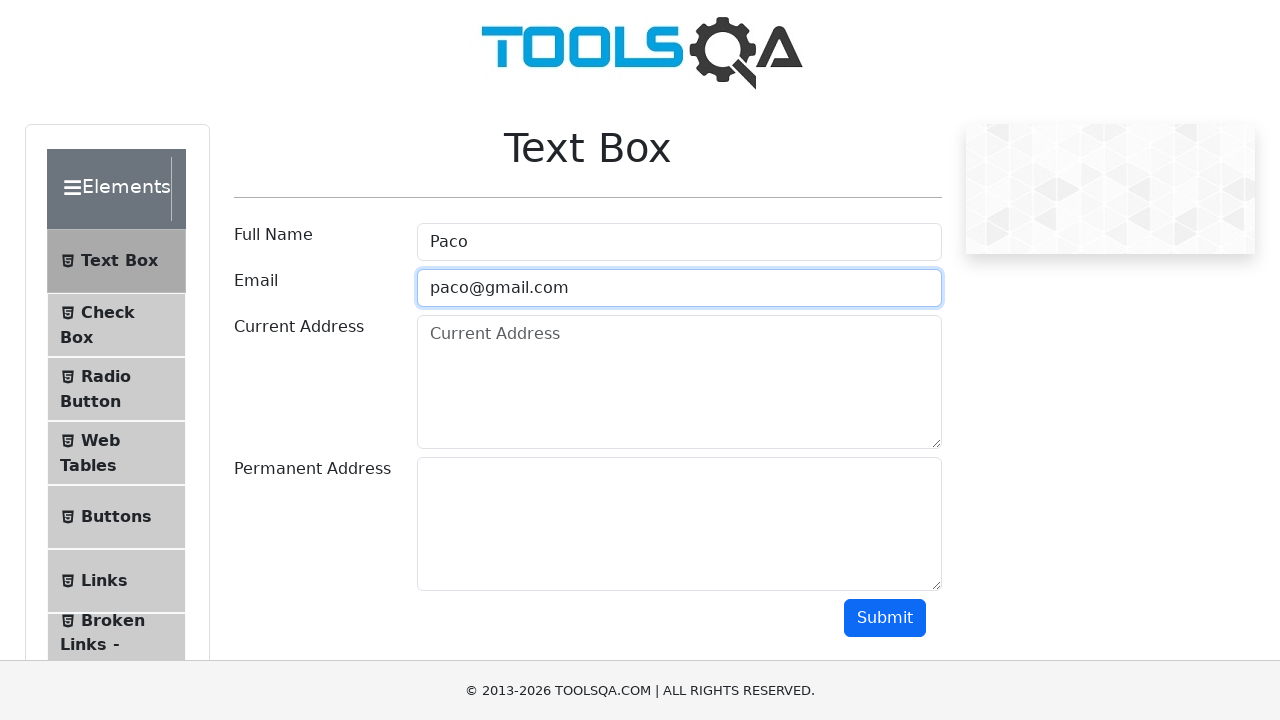

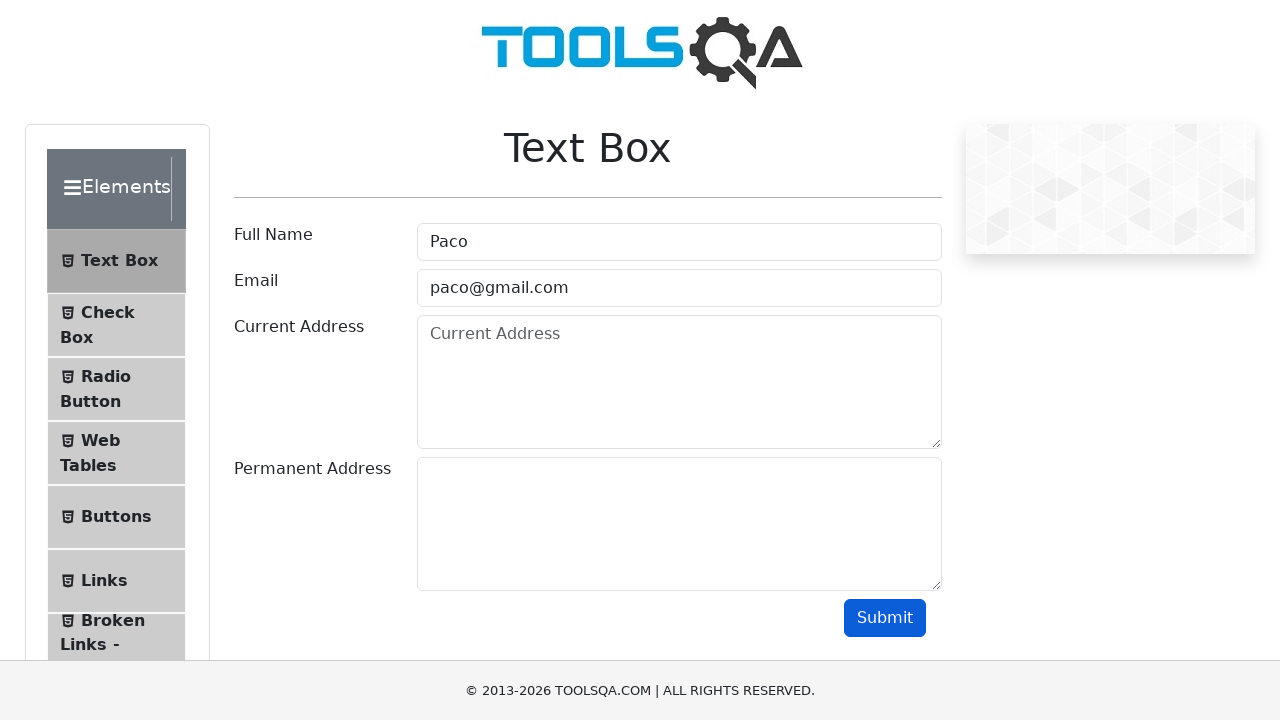